Tests a simple form submission by filling in first name, last name, email, and contact number fields, then clicking the submit button.

Starting URL: https://v1.training-support.net/selenium/simple-form

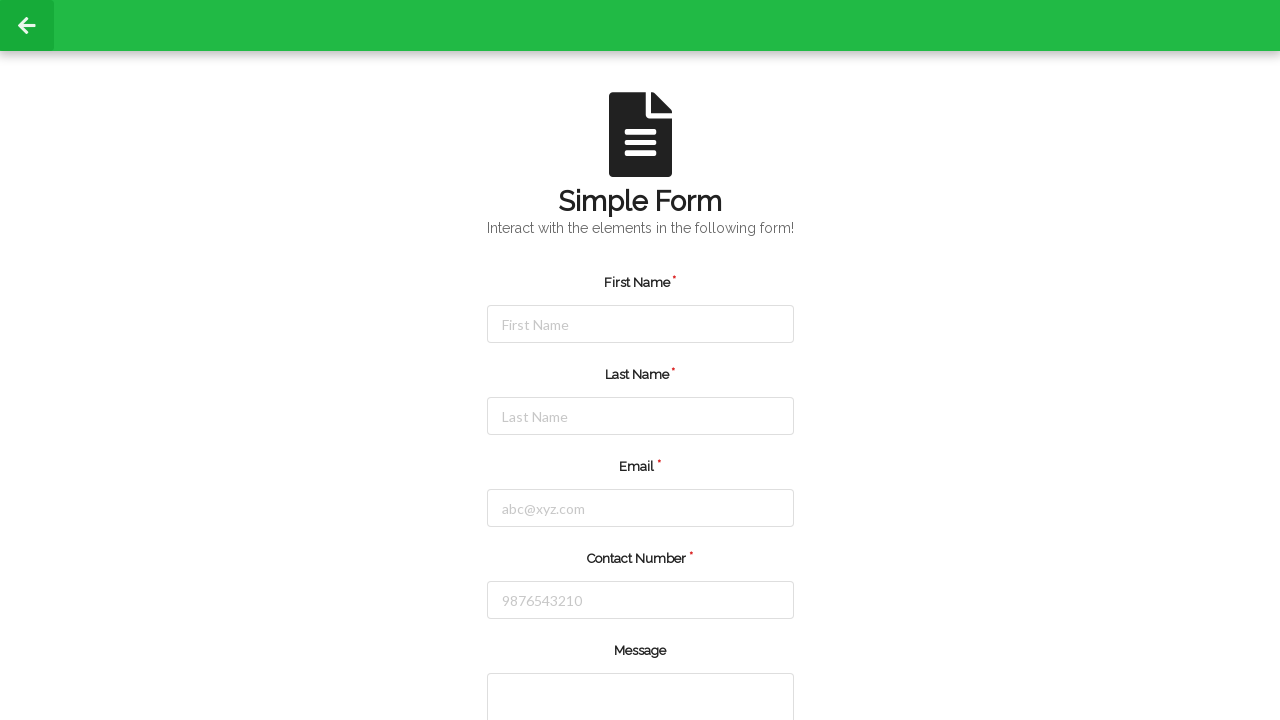

Filled first name field with 'Michael' on #firstName
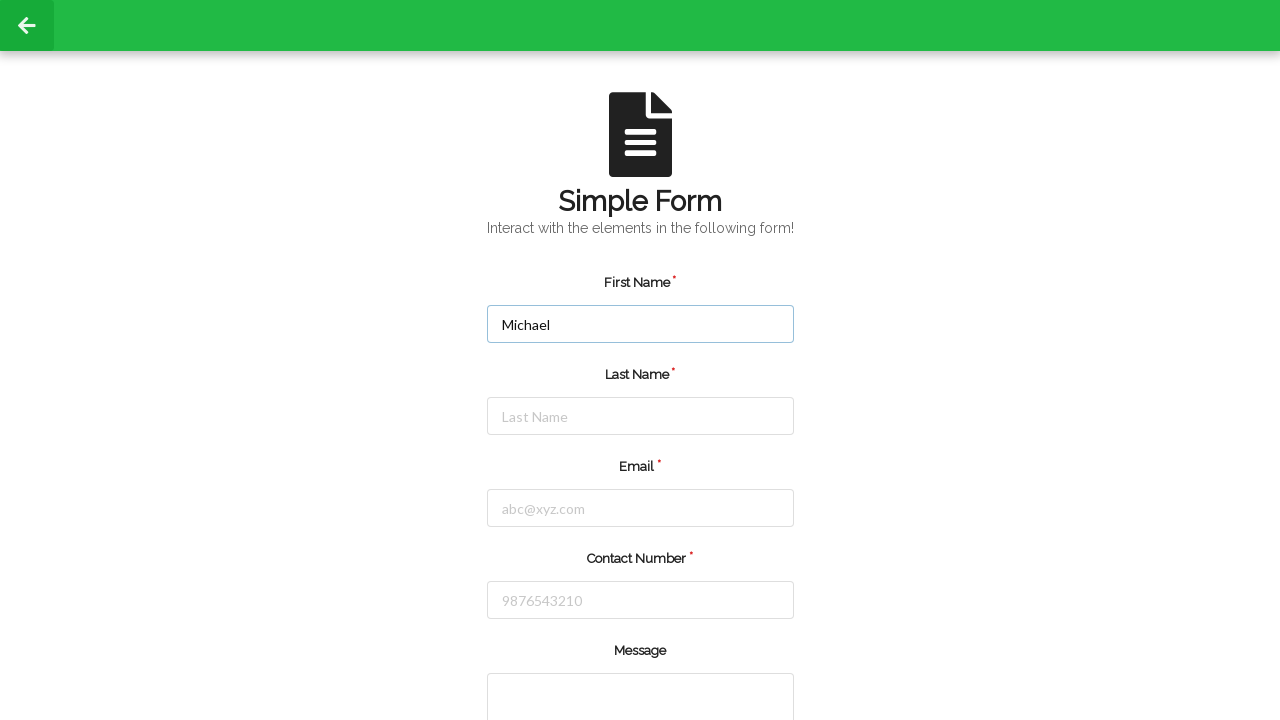

Filled last name field with 'Thompson' on #lastName
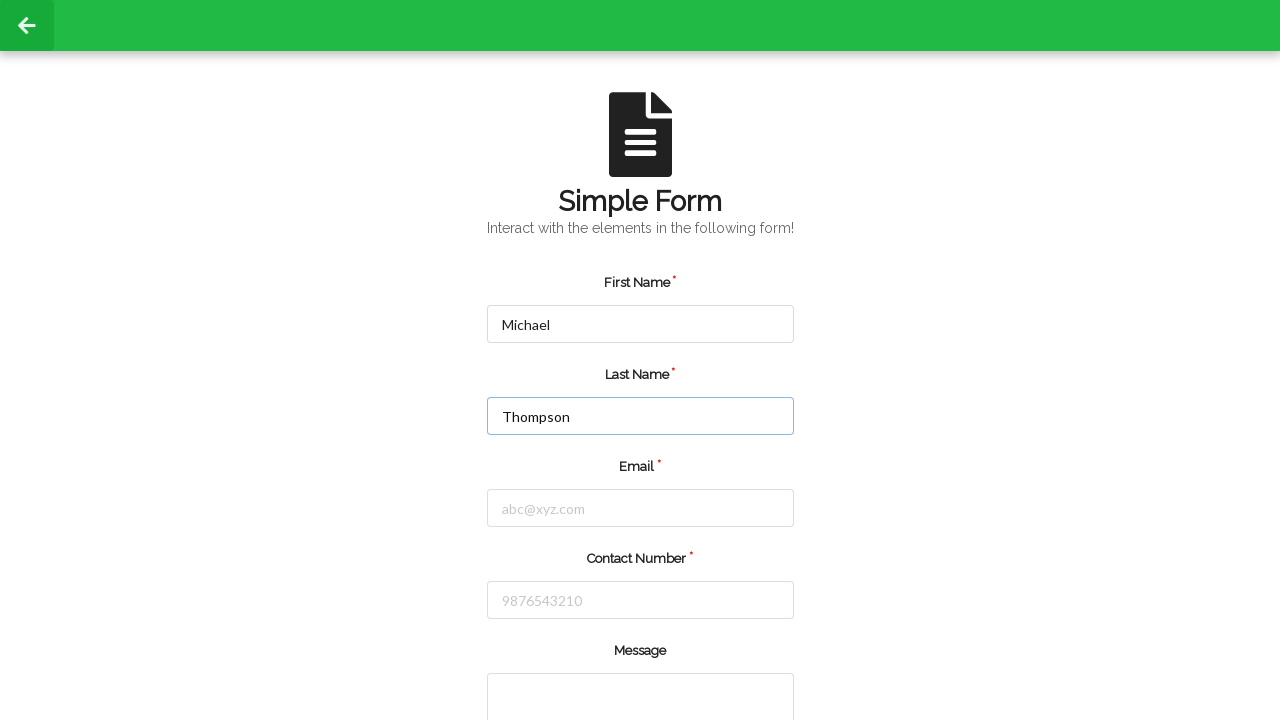

Filled email field with 'michael.thompson@example.com' on #email
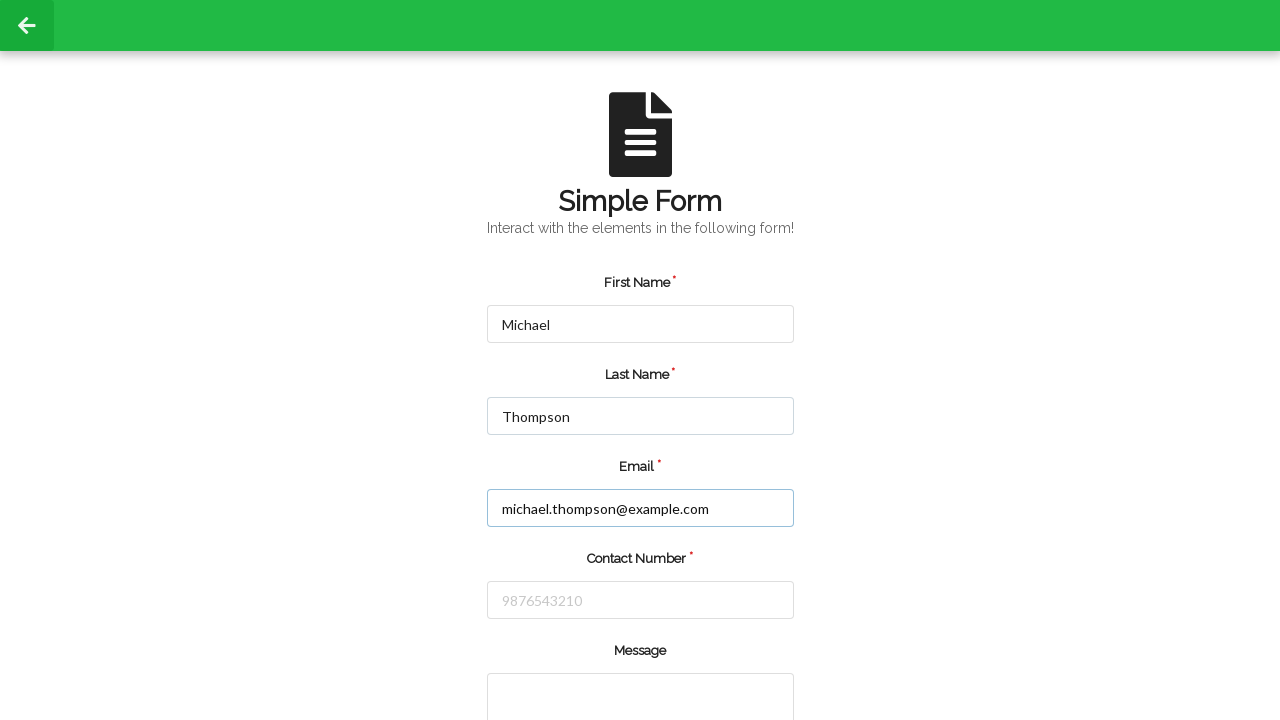

Filled contact number field with '5551234567' on #number
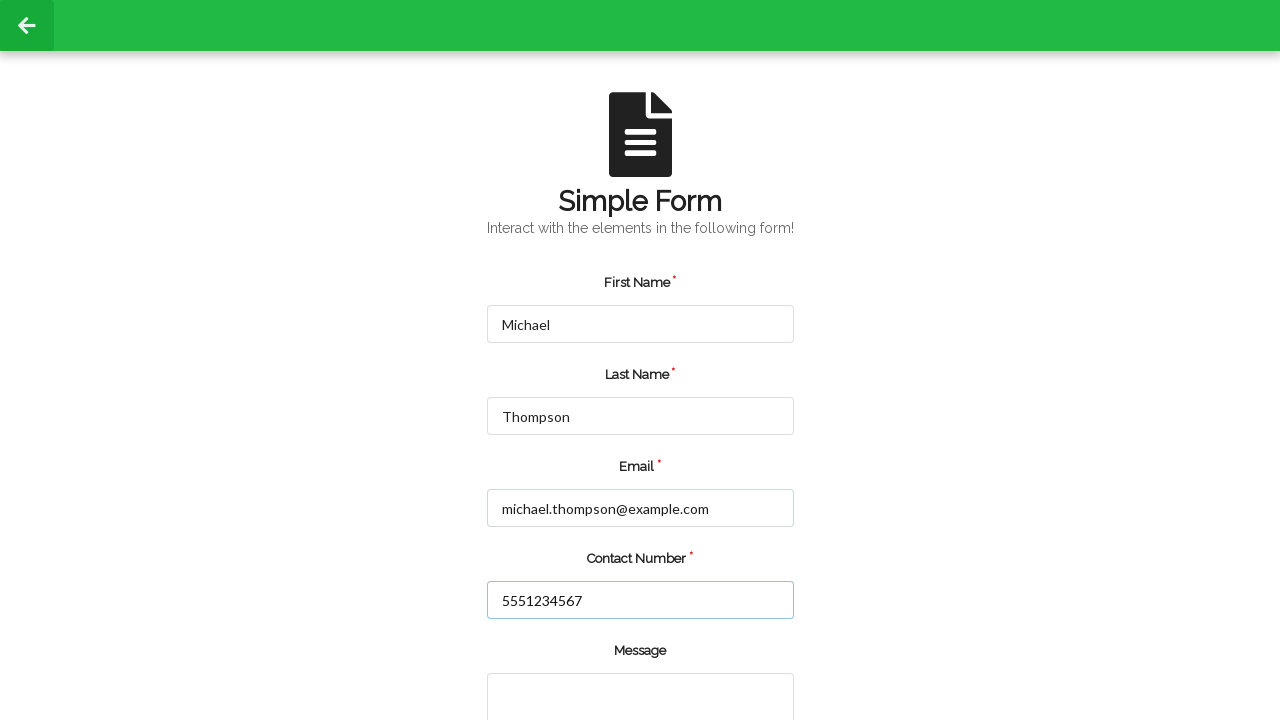

Clicked submit button to submit the form at (558, 660) on input[value='submit']
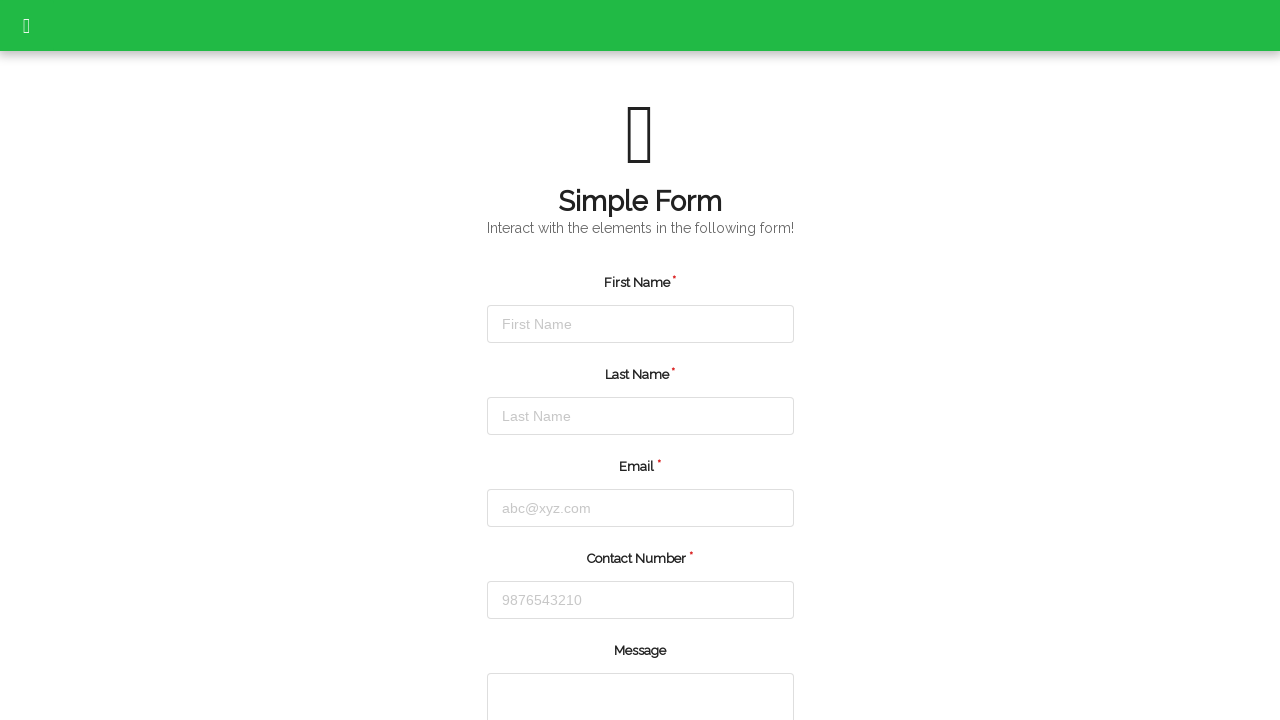

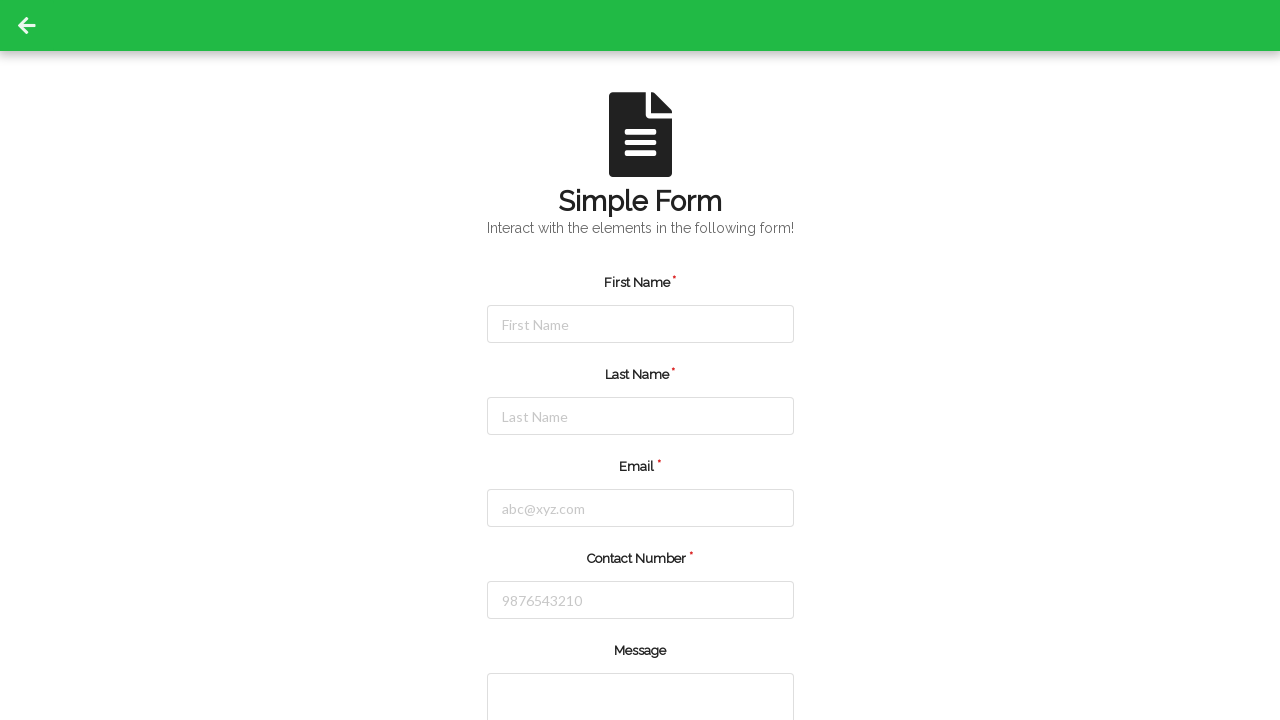